Tests checkbox and radio button functionality by selecting all checkboxes and a specific radio button on the automation practice page

Starting URL: https://rahulshettyacademy.com/AutomationPractice/

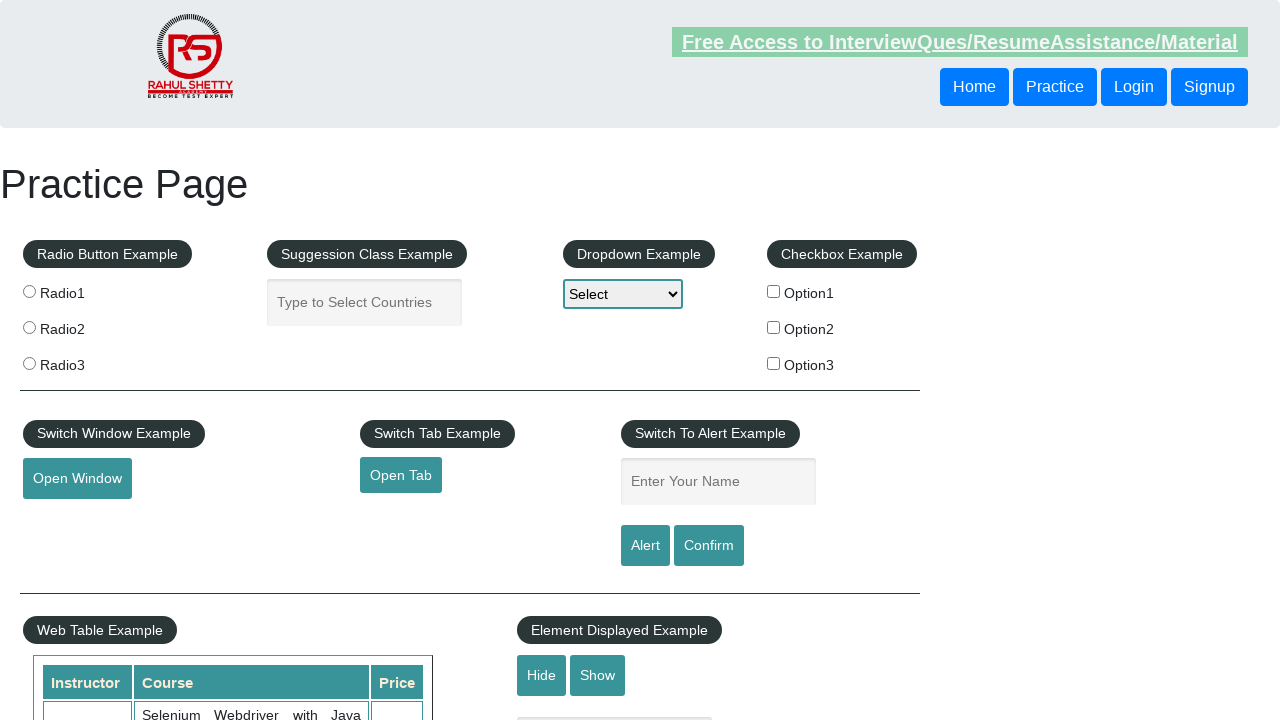

Navigated to automation practice page
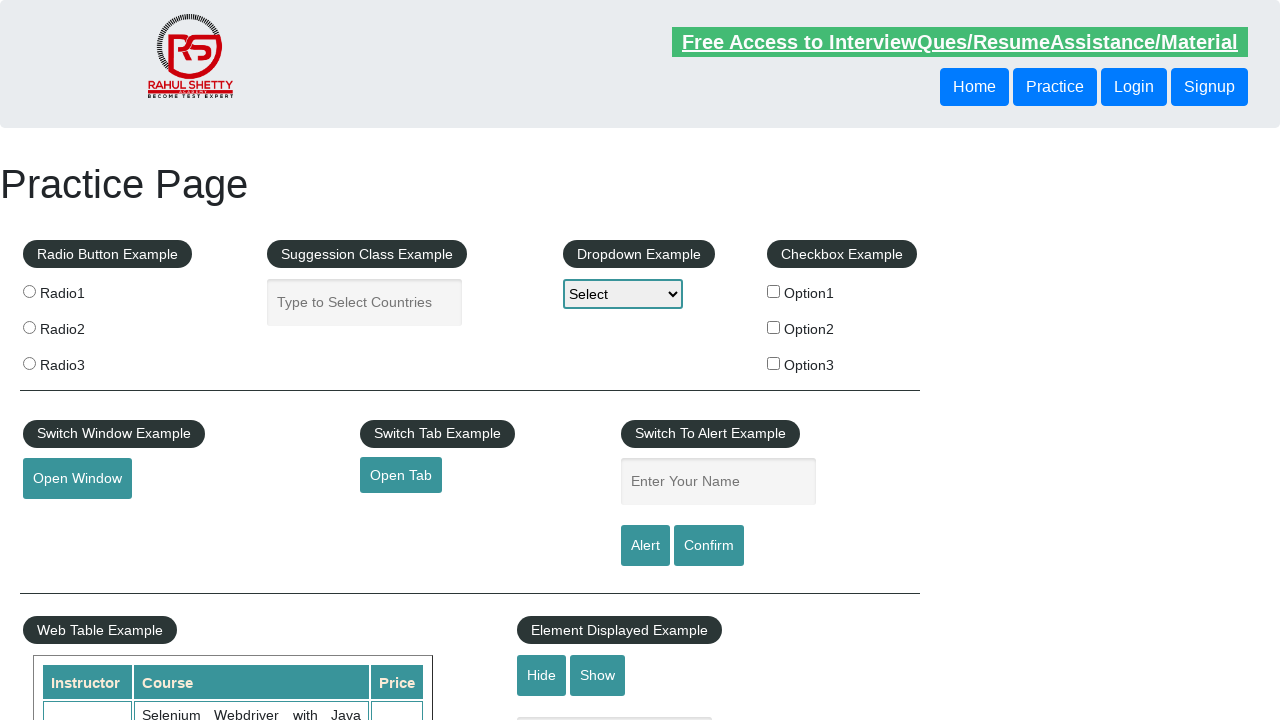

Located all checkbox elements
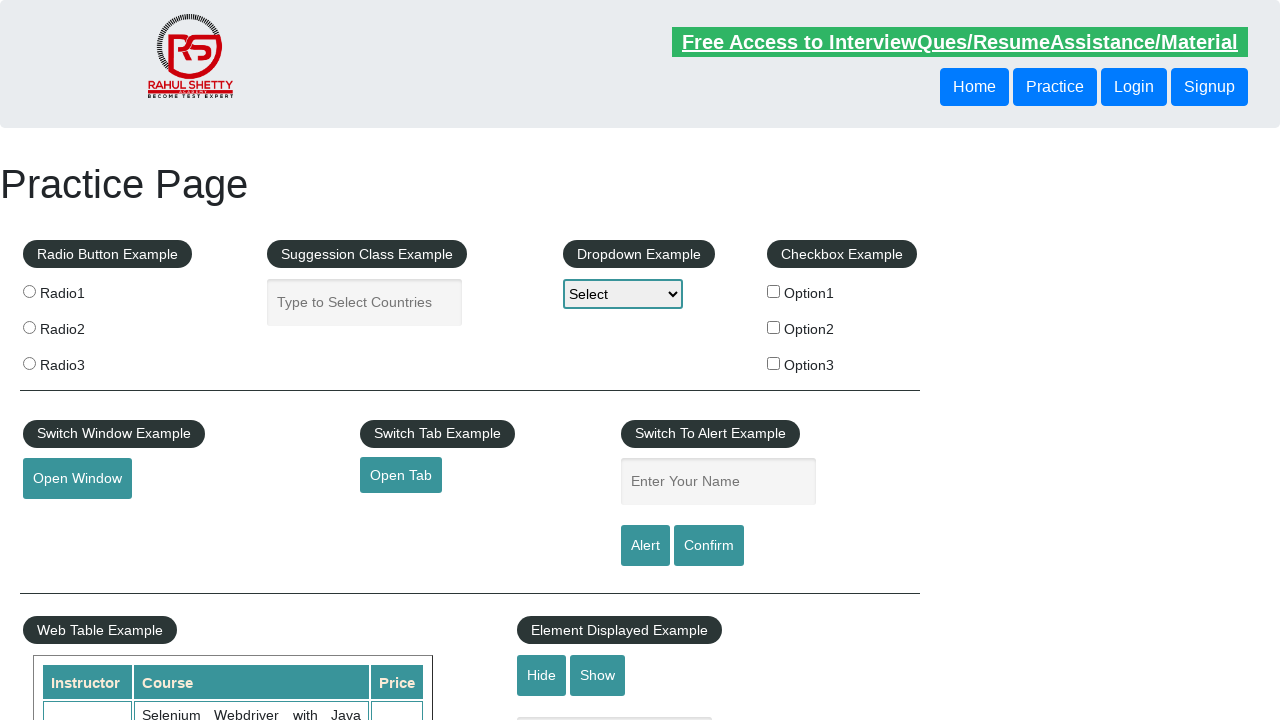

Found 3 checkboxes on the page
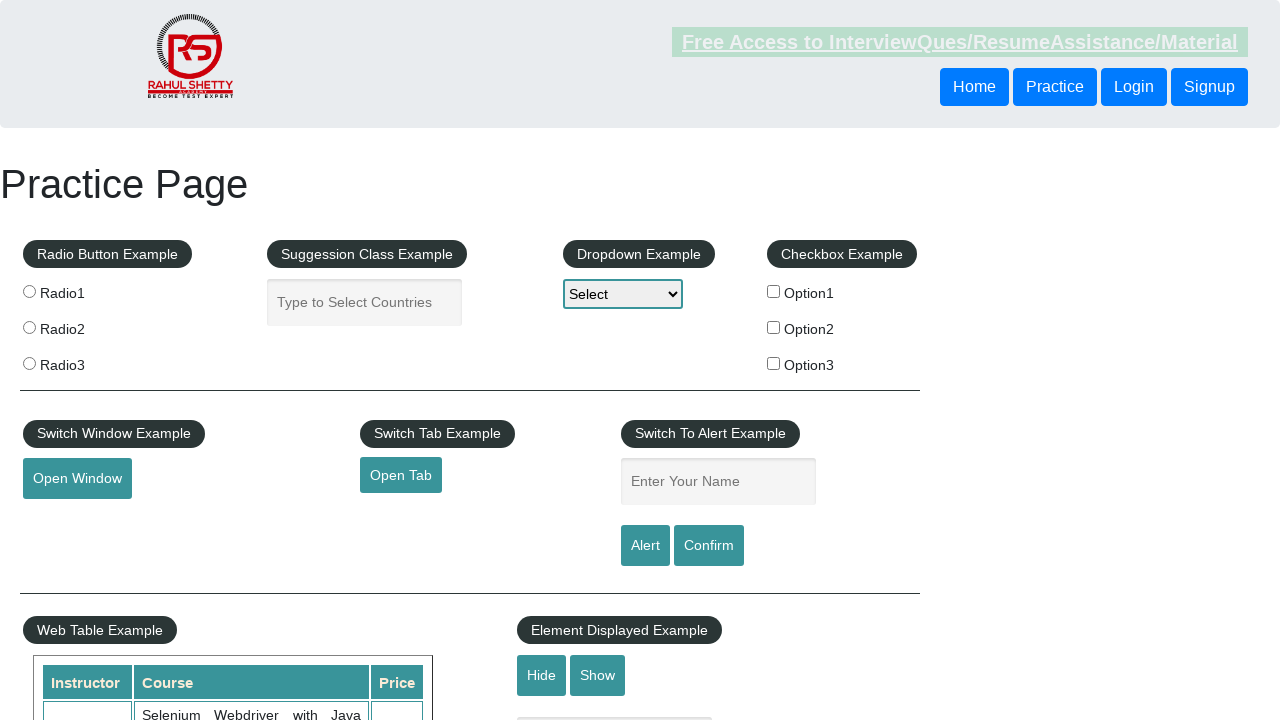

Clicked checkbox 1 at (774, 291) on xpath=//input[@type='checkbox'] >> nth=0
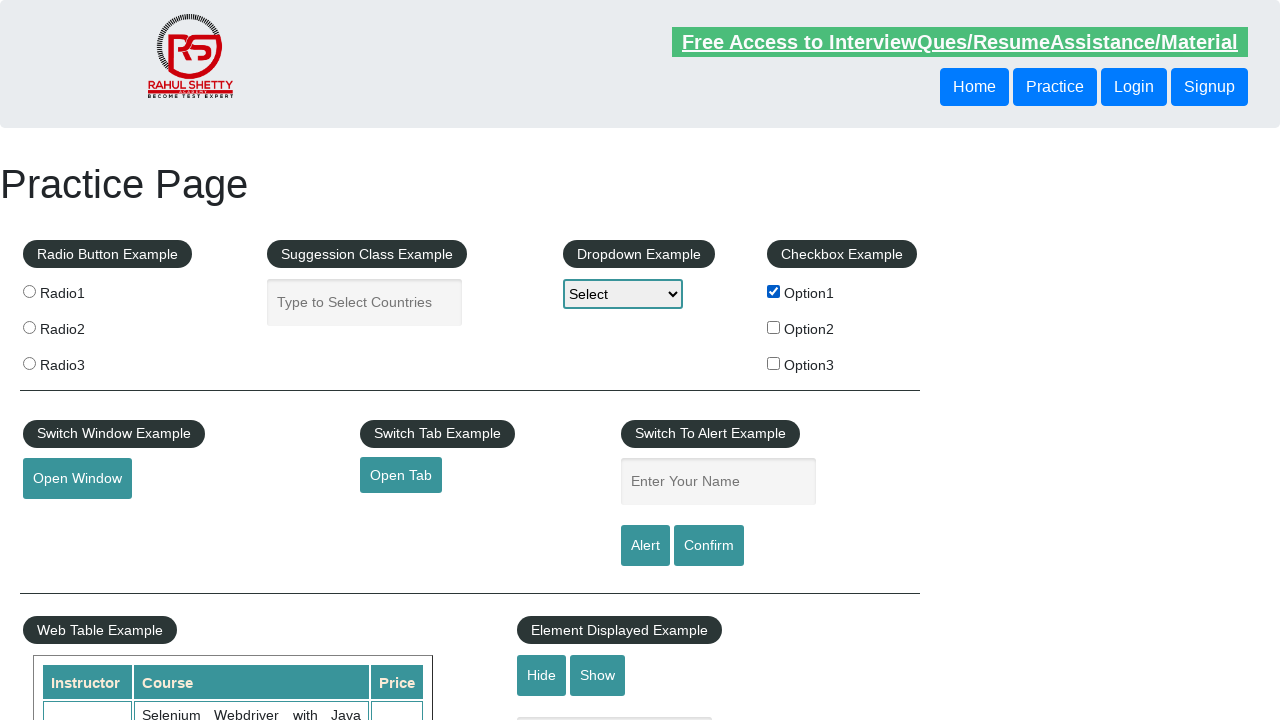

Verified checkbox 1 is selected
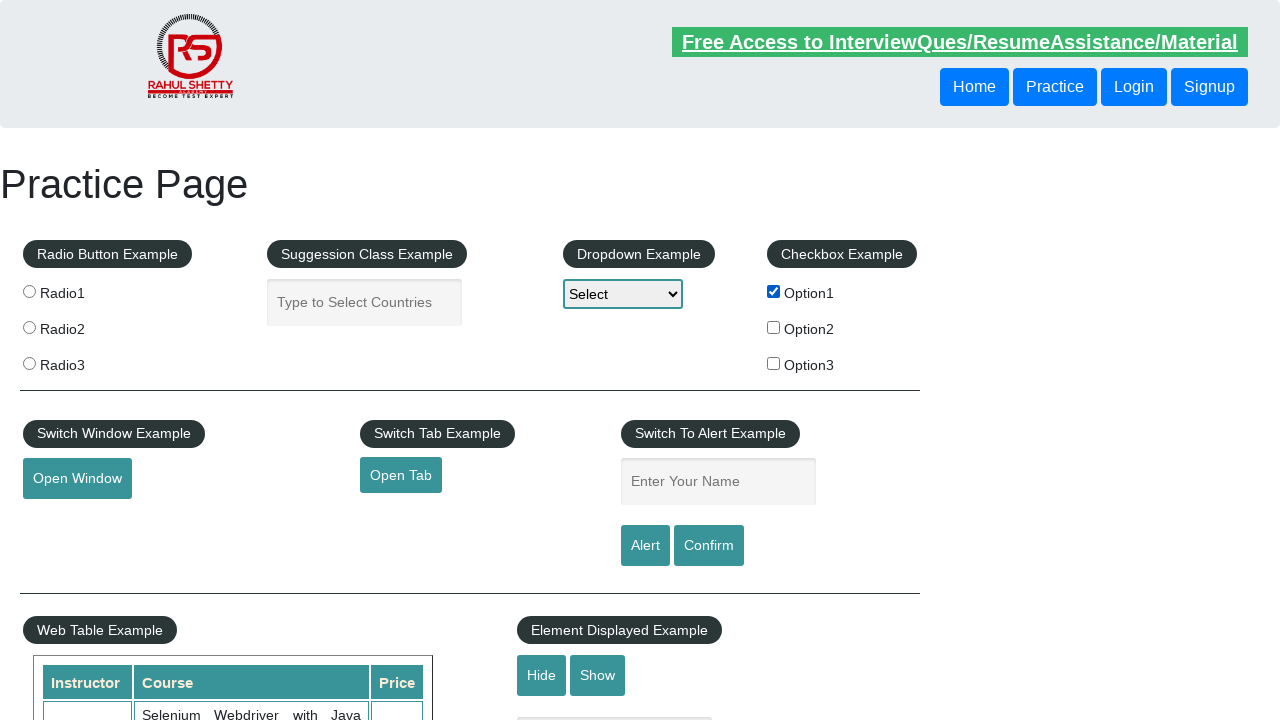

Clicked checkbox 2 at (774, 327) on xpath=//input[@type='checkbox'] >> nth=1
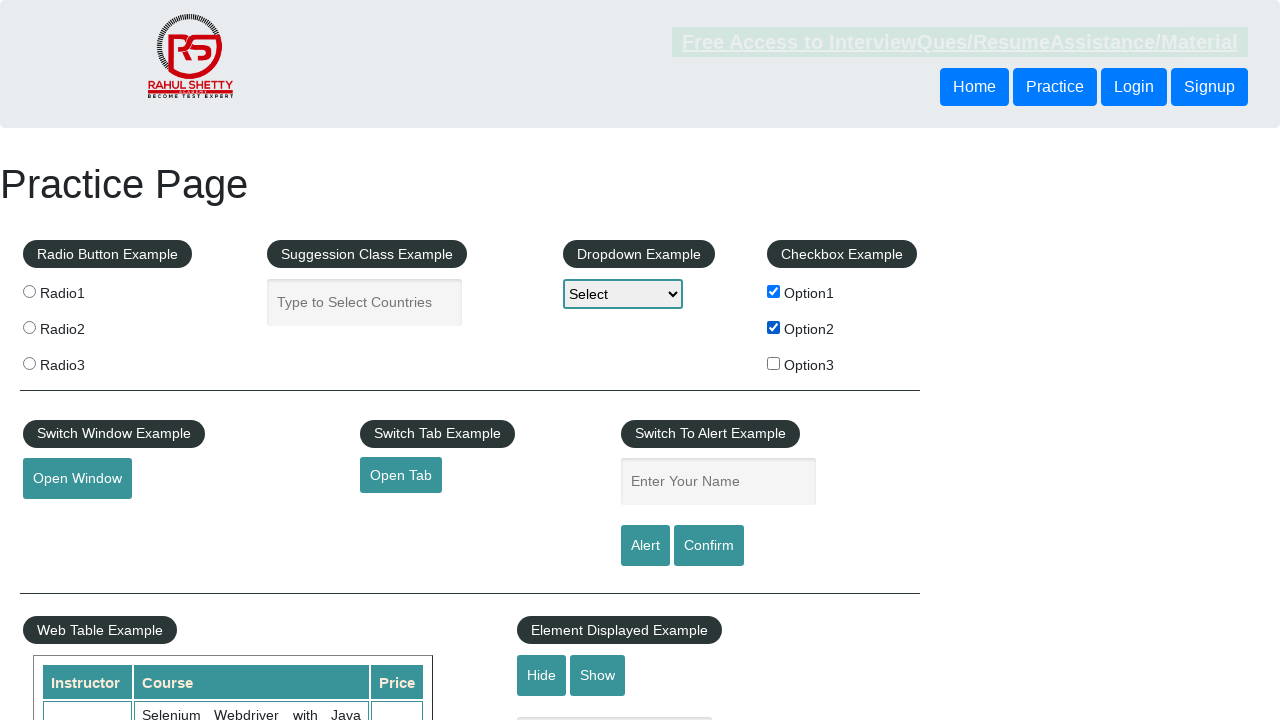

Verified checkbox 2 is selected
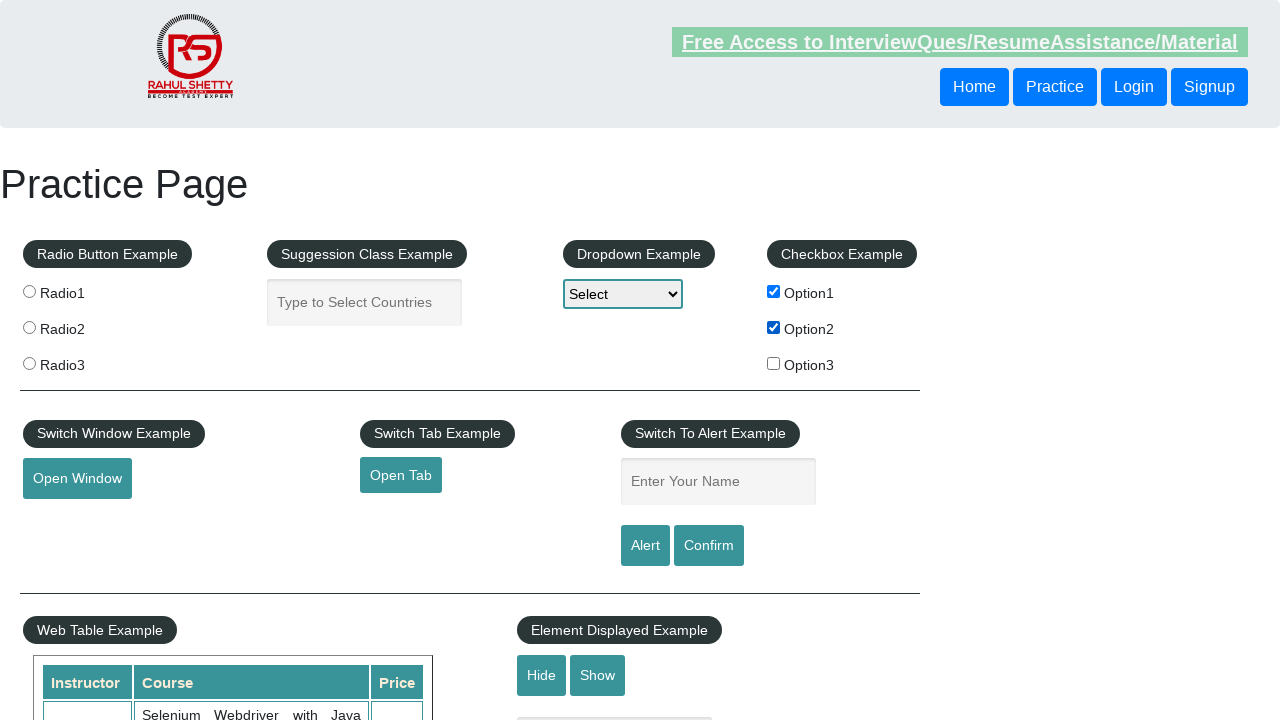

Clicked checkbox 3 at (774, 363) on xpath=//input[@type='checkbox'] >> nth=2
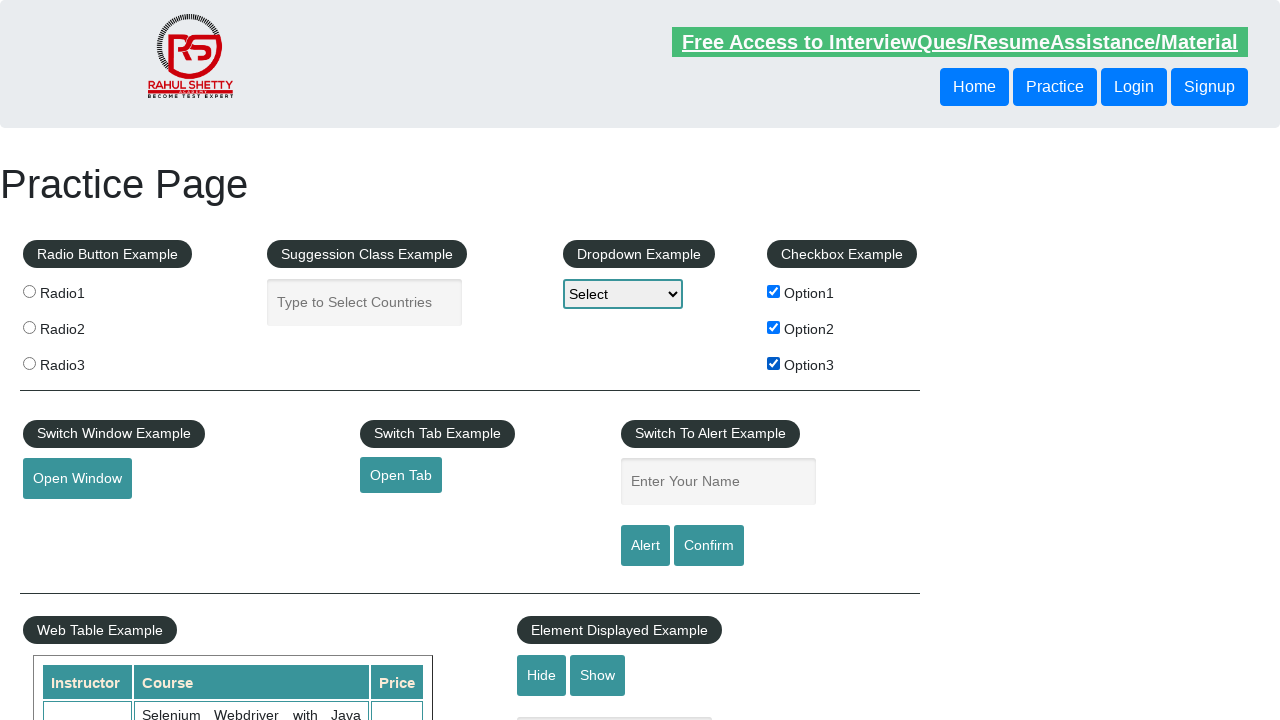

Verified checkbox 3 is selected
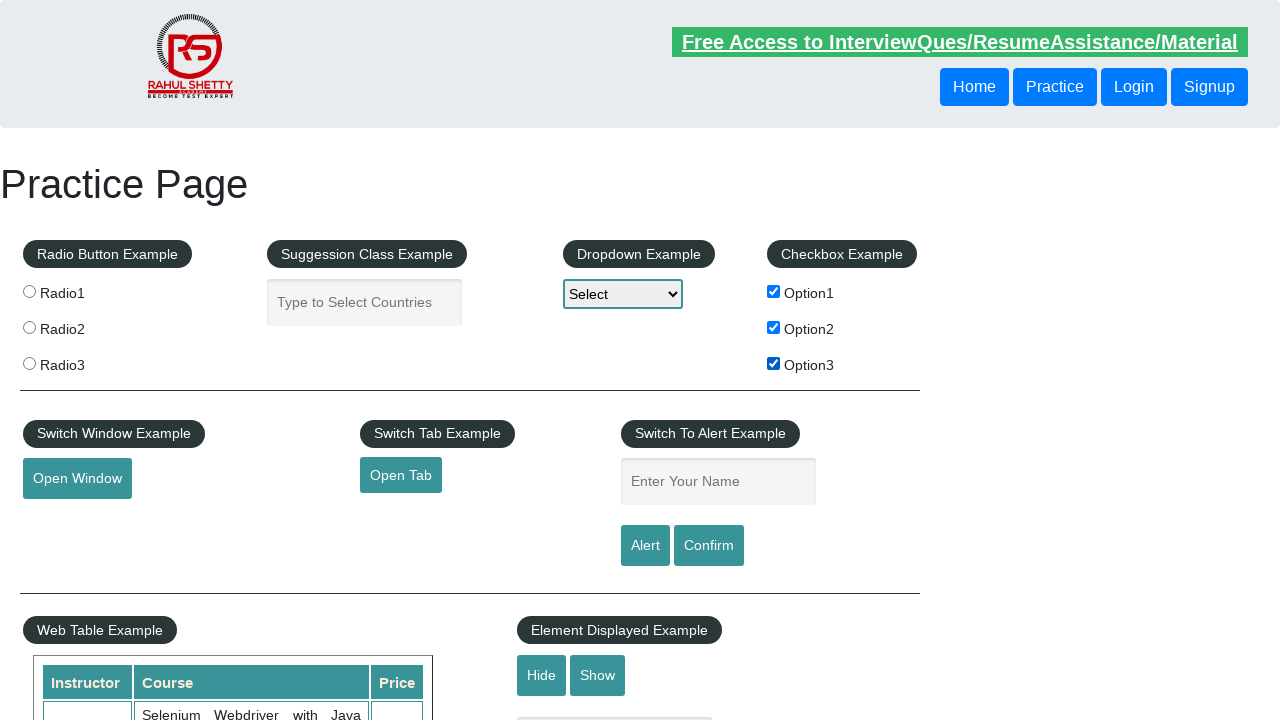

Located all radio button elements
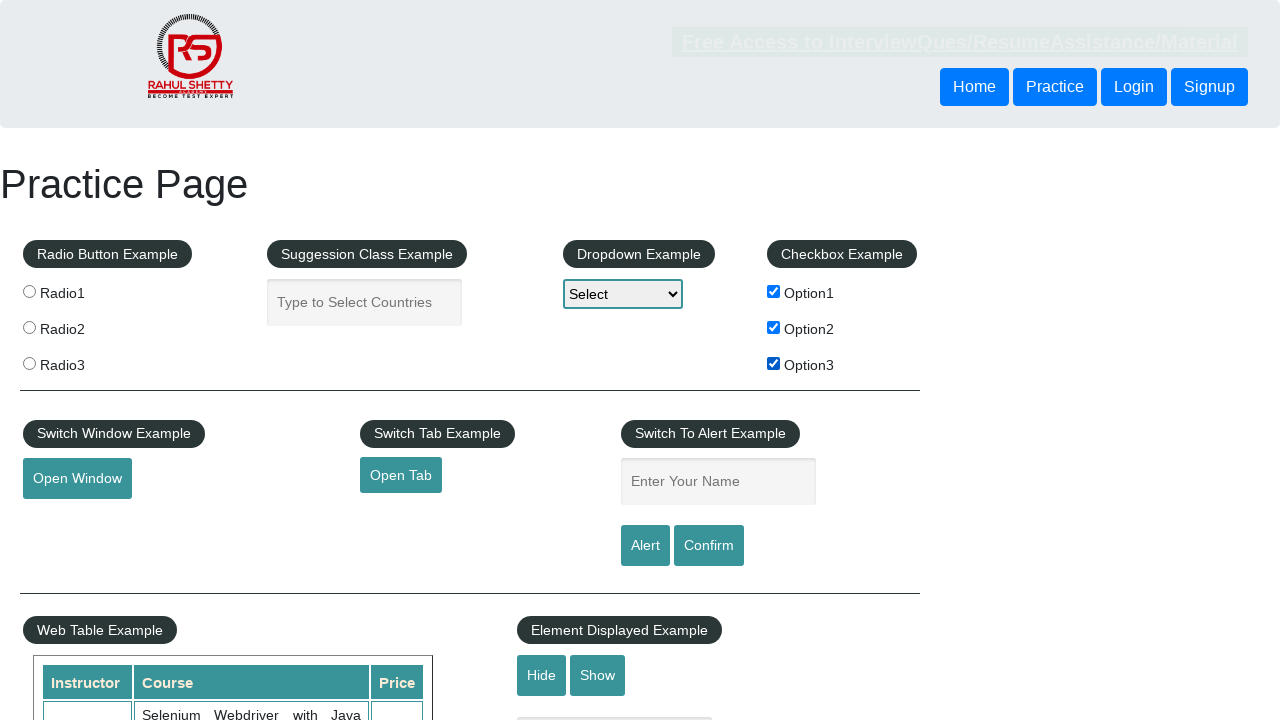

Found 3 radio buttons on the page
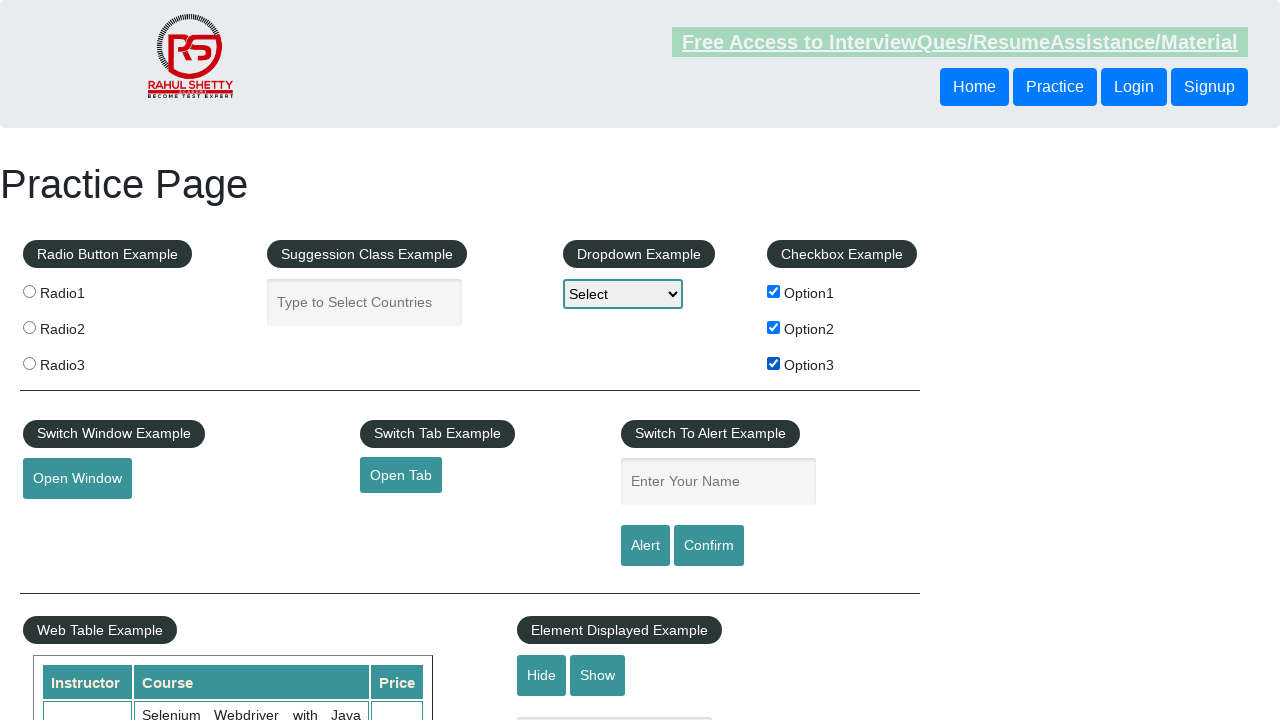

Clicked radio2 button at (29, 327) on xpath=//input[@class='radioButton'] >> nth=1
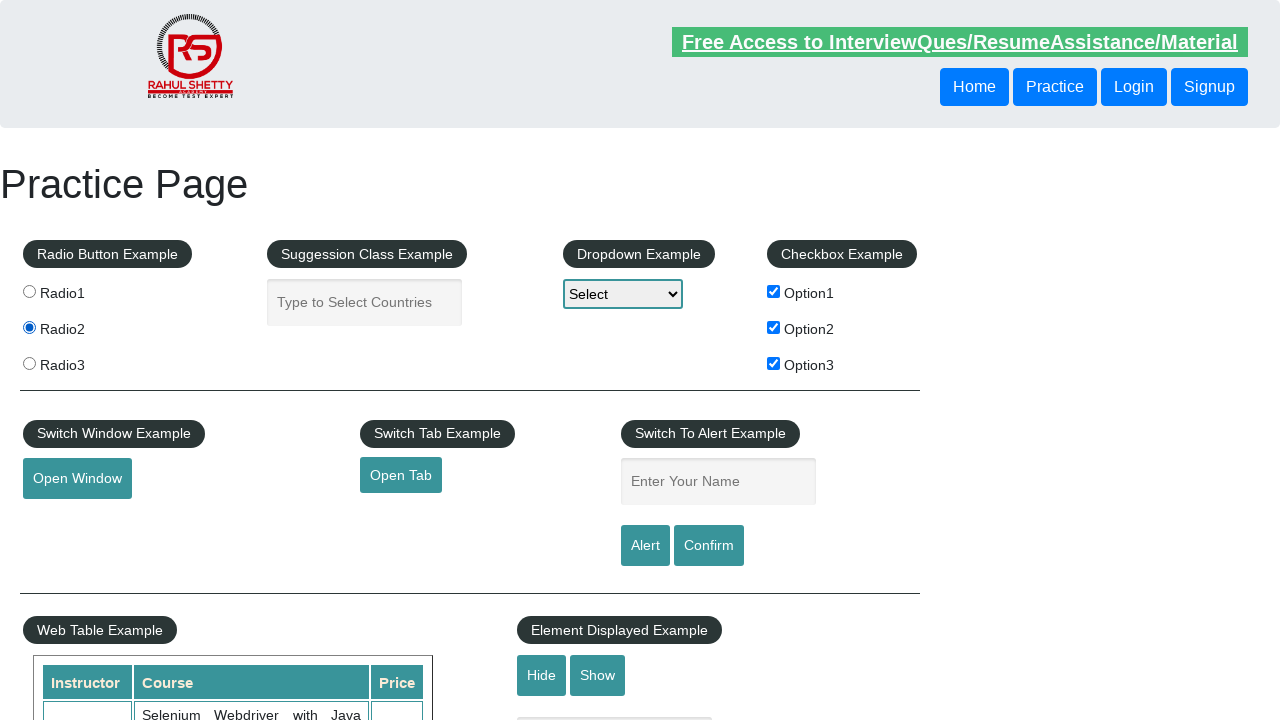

Verified radio2 button is selected
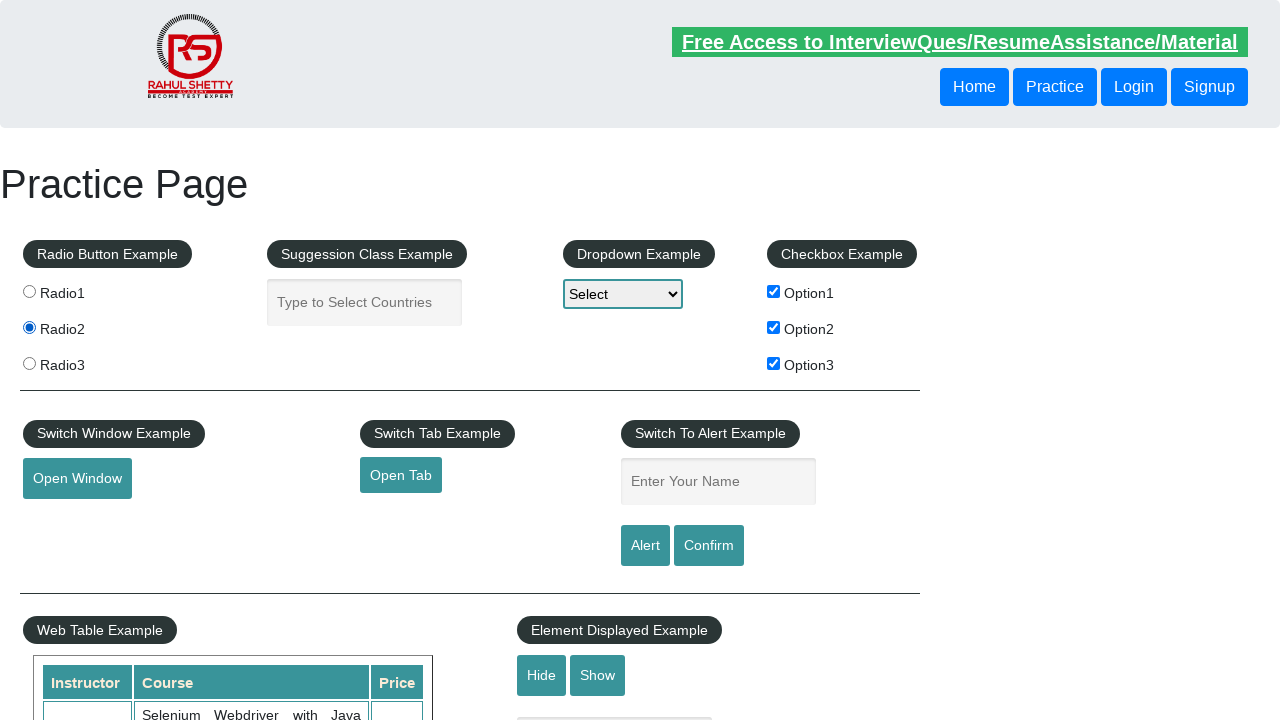

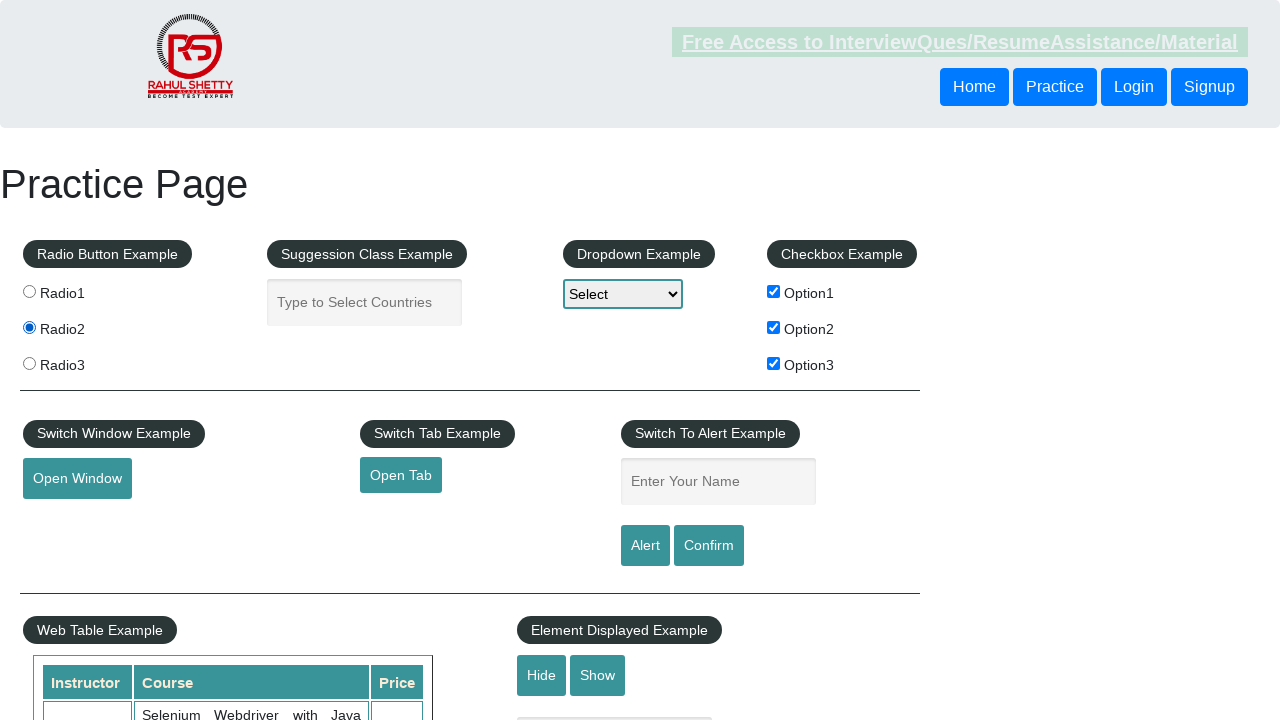